Tests radio button functionality on demoqa.com by verifying that the "No" radio button is disabled

Starting URL: https://demoqa.com/radio-button

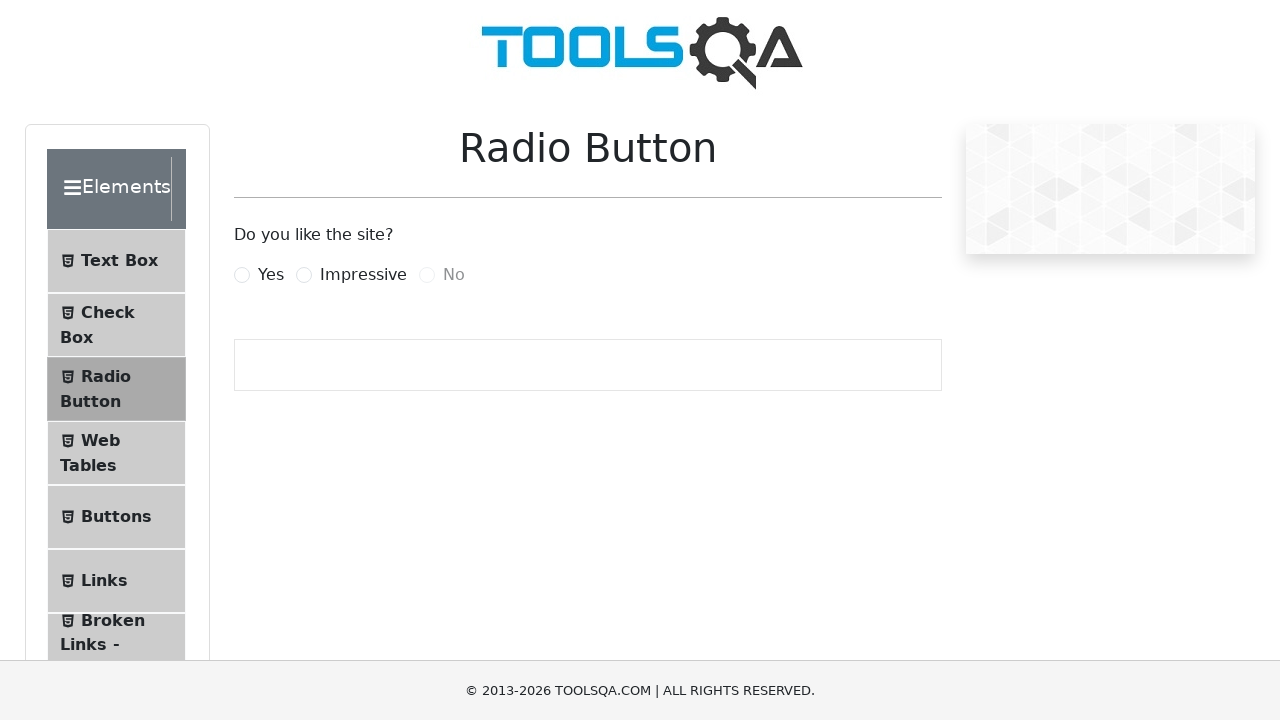

Navigated to radio button test page at demoqa.com
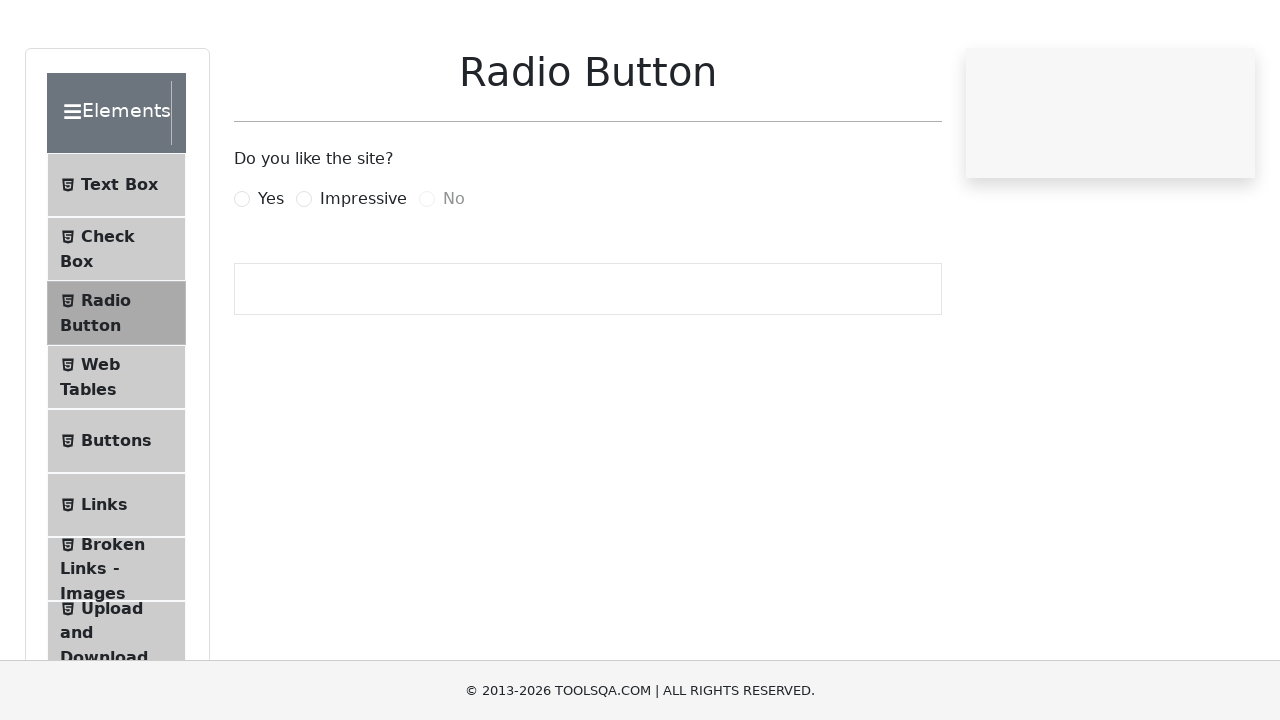

Located the 'No' radio button element
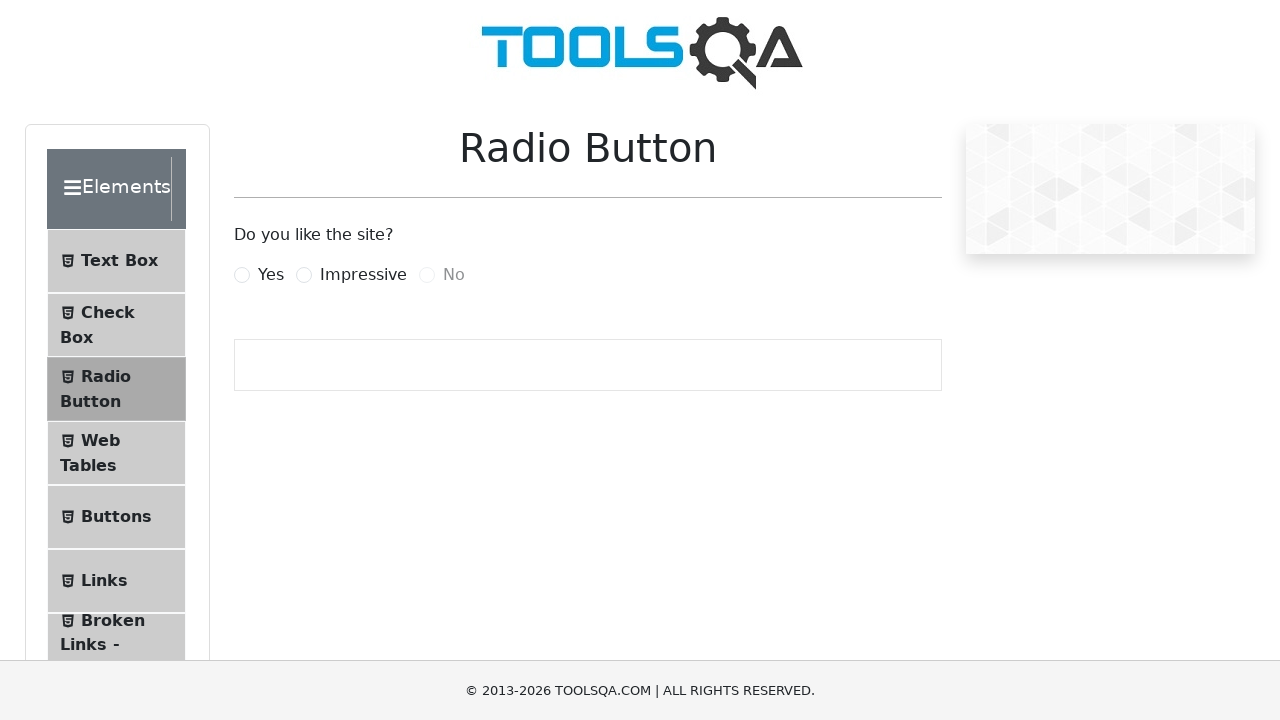

Verified that the 'No' radio button is disabled
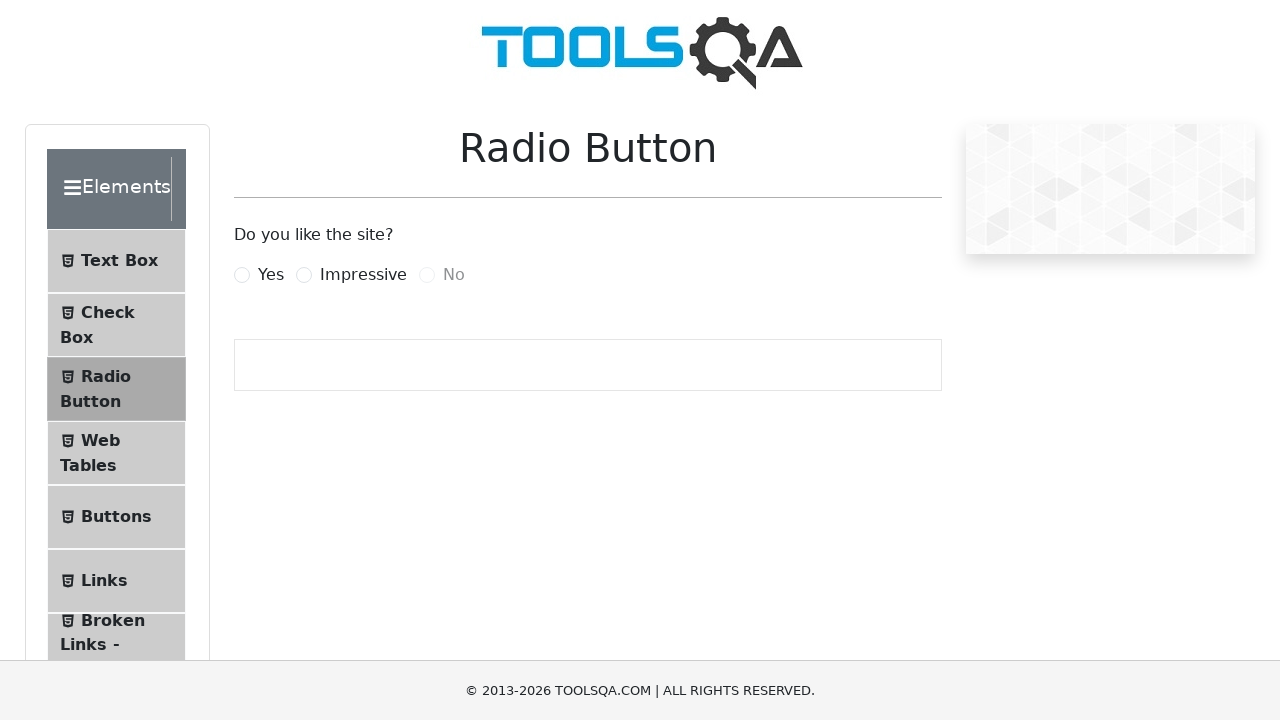

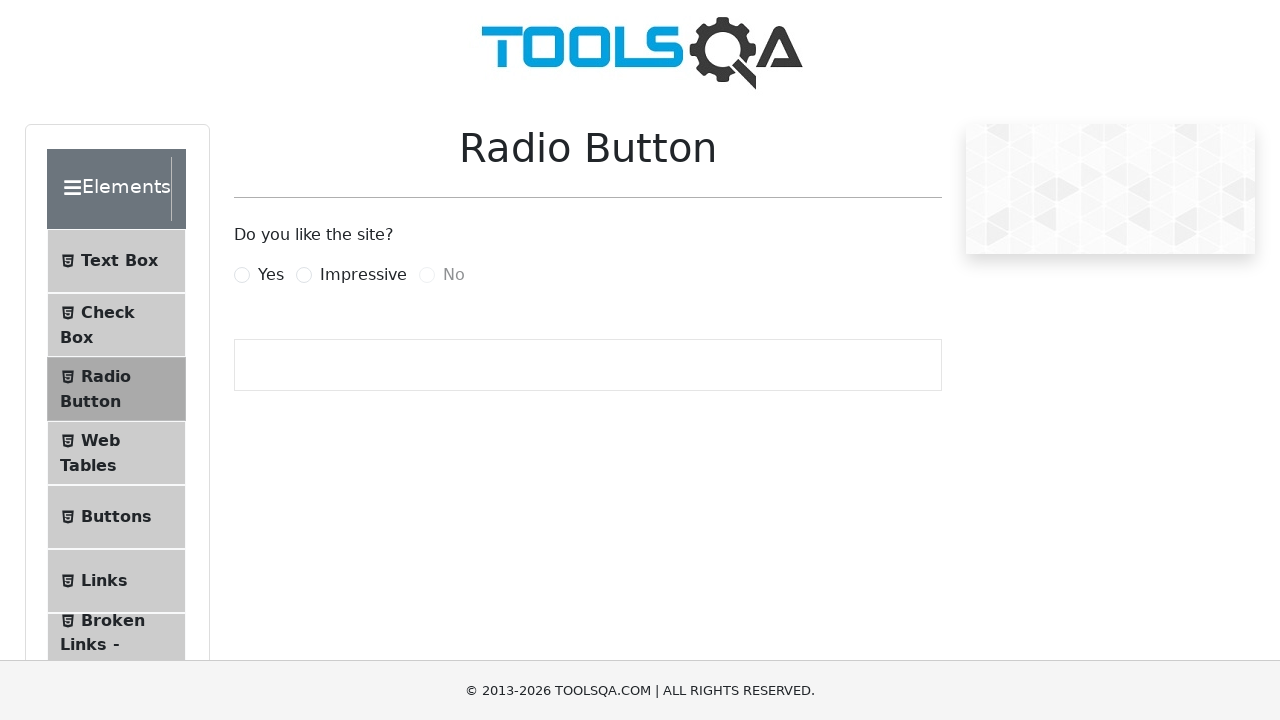